Tests selecting the "Impressive" radio button on the DemoQA radio button practice page and verifies the success message appears

Starting URL: https://demoqa.com/radio-button

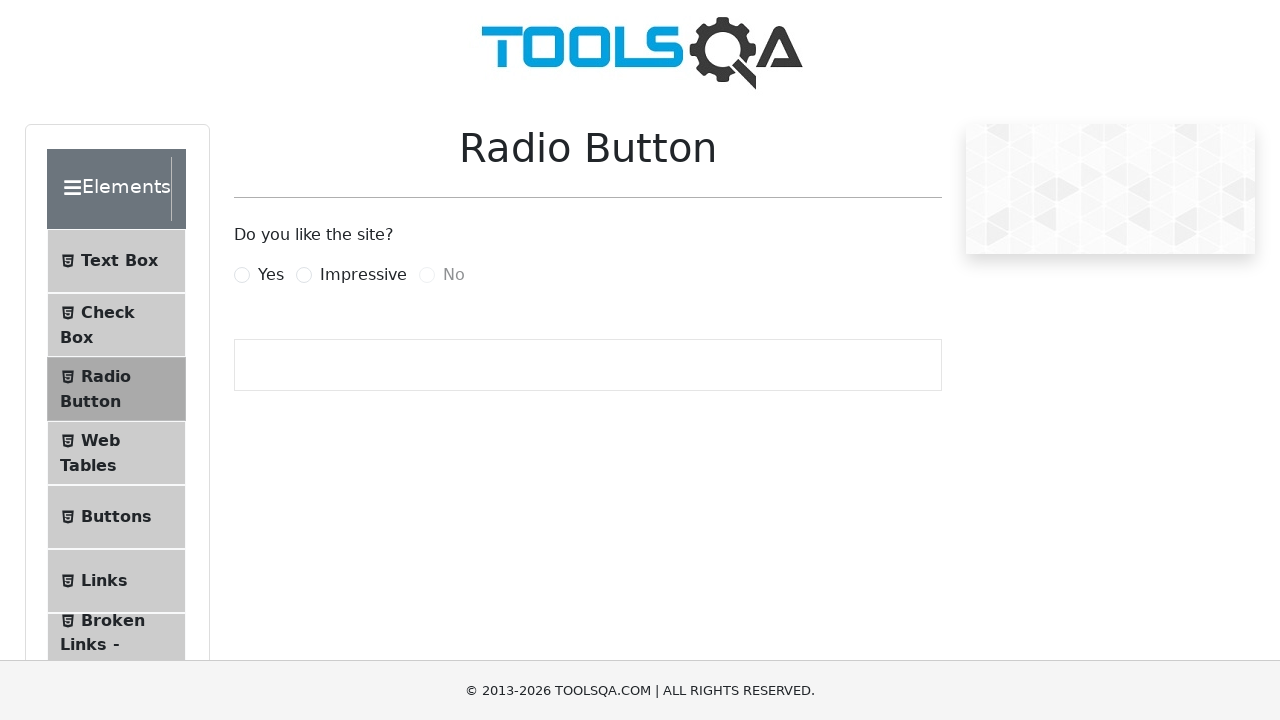

Clicked the 'Impressive' radio button label at (363, 275) on label[for='impressiveRadio']
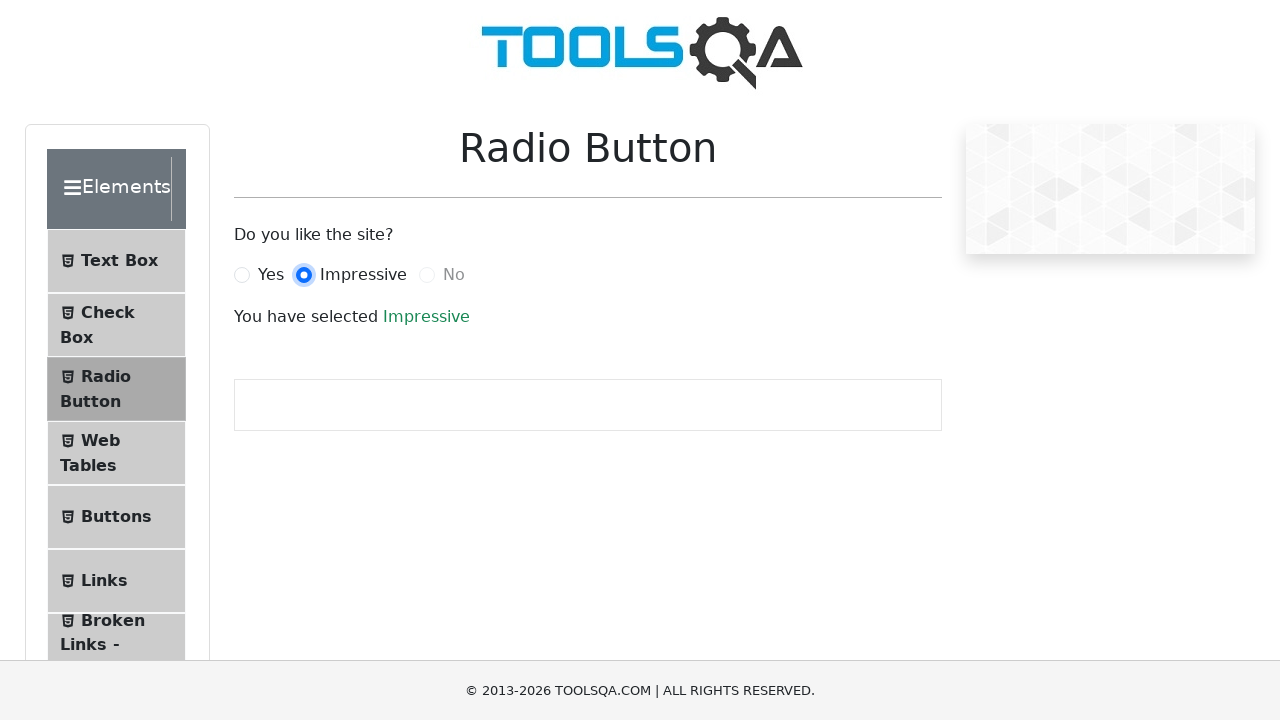

Success message appeared after selecting 'Impressive' radio button
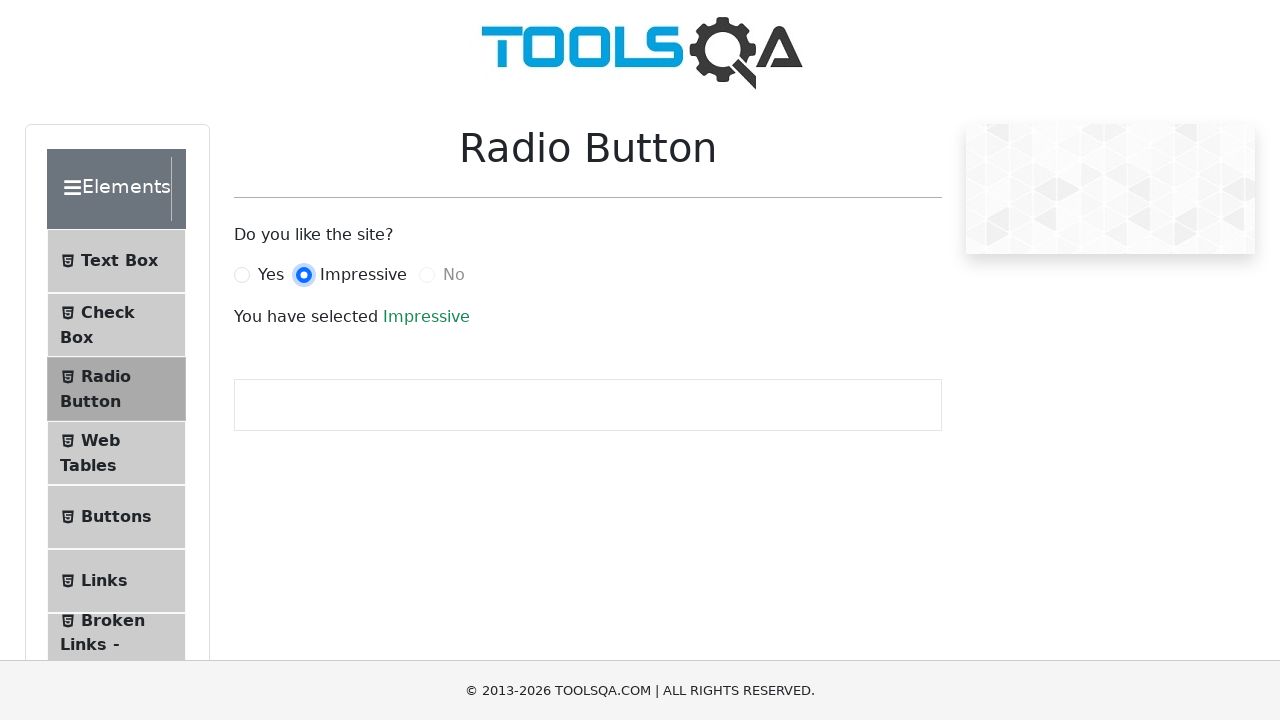

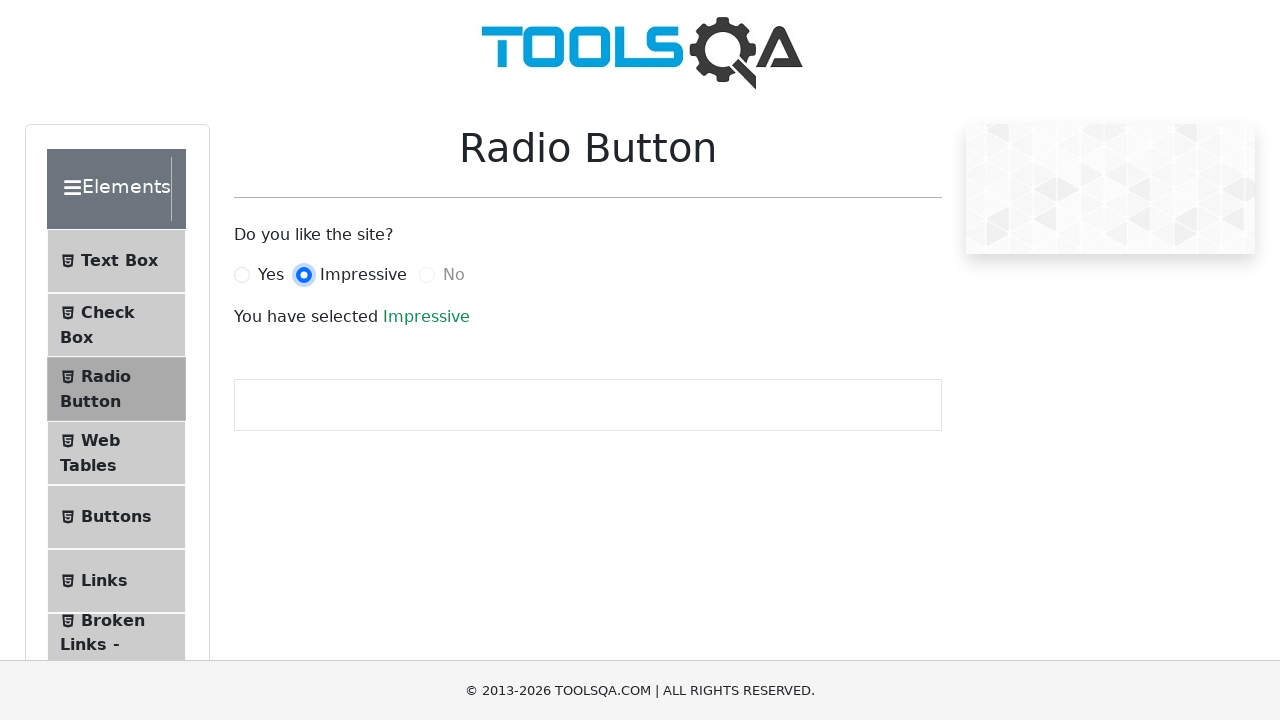